Tests dynamic content loading using a reusable wait pattern, clicking start and verifying the "Hello World!" message appears

Starting URL: https://the-internet.herokuapp.com/dynamic_loading/1

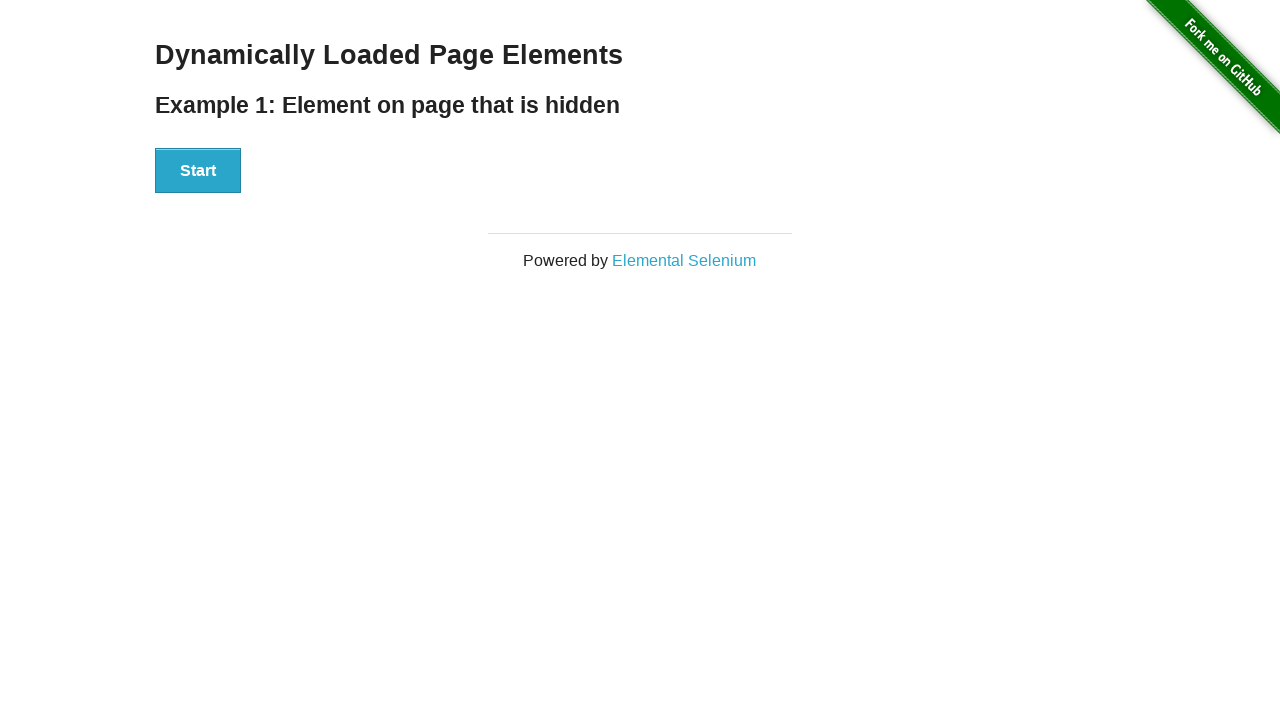

Navigated to dynamic loading test page
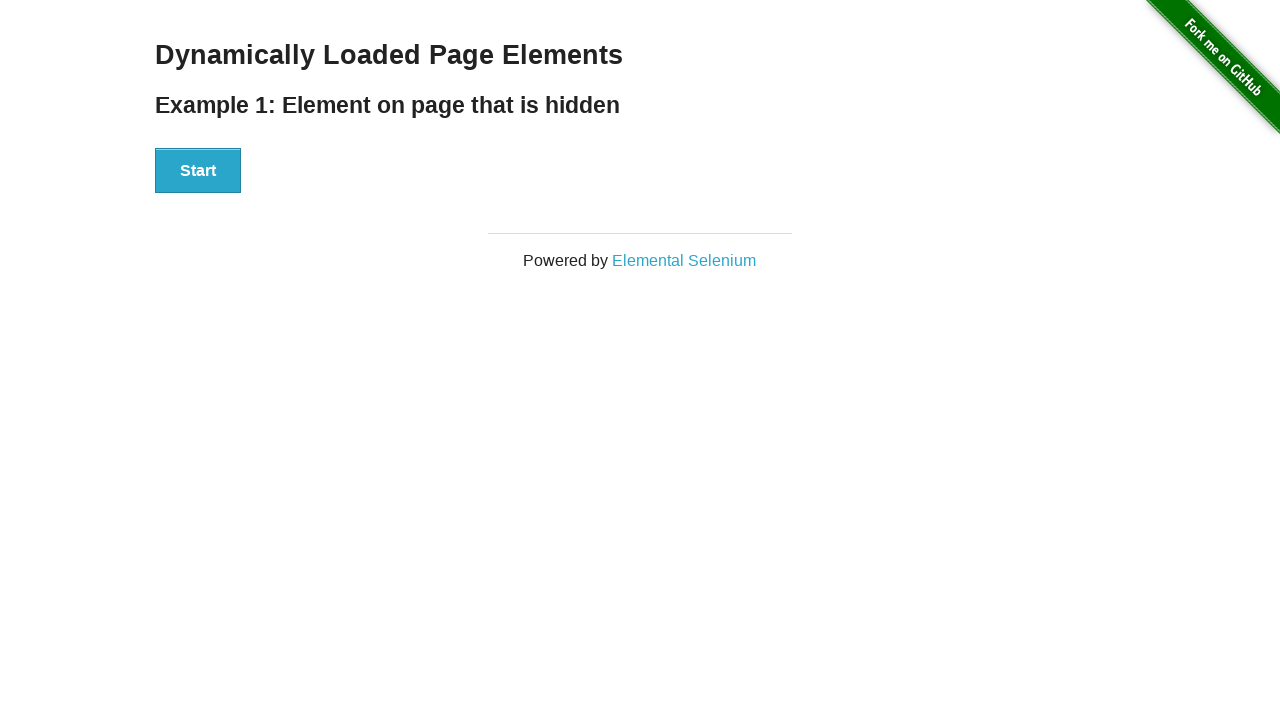

Clicked start button to trigger dynamic content loading at (198, 171) on xpath=//div[@id='start']//button
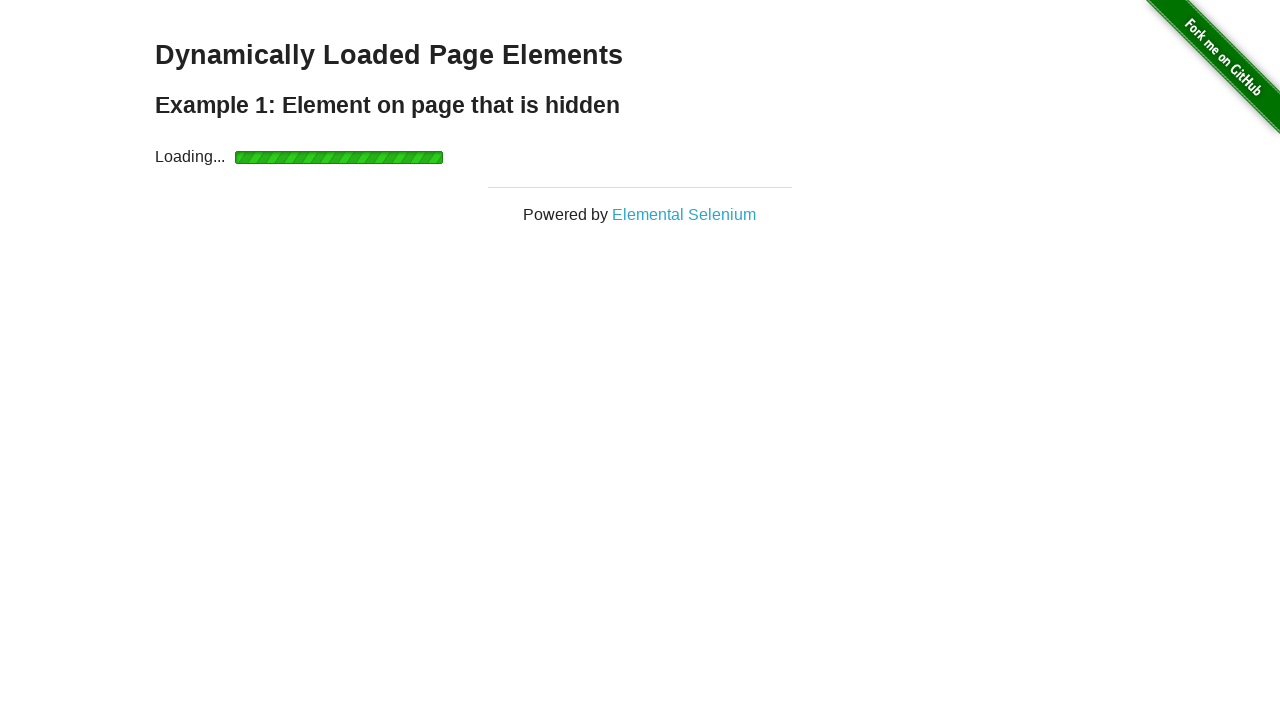

Waited for 'Hello World!' message to appear
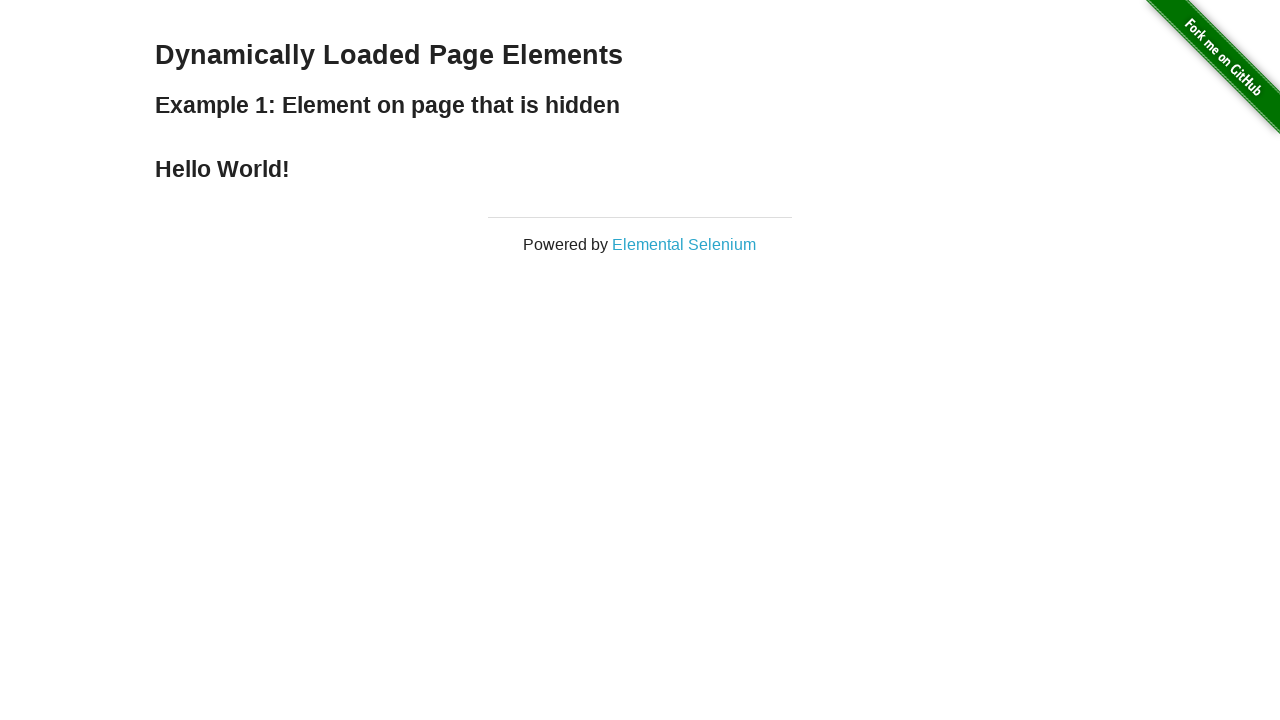

Verified 'Hello World!' message is displayed correctly
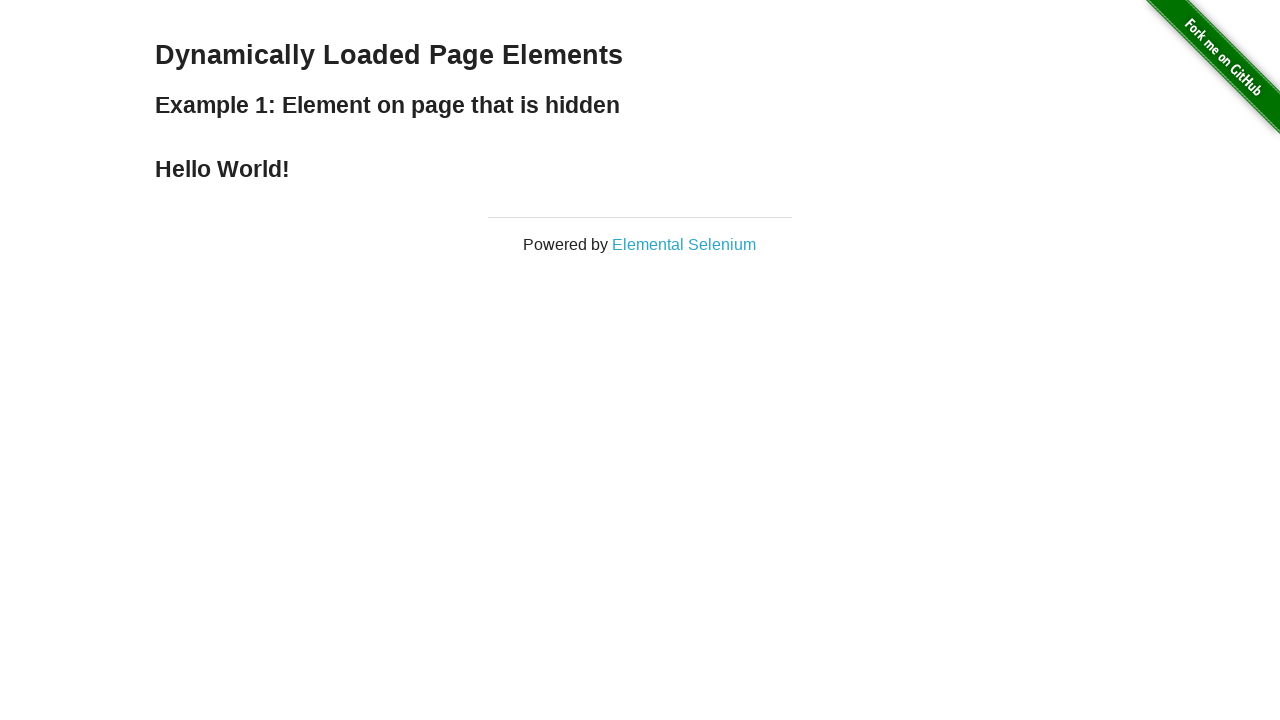

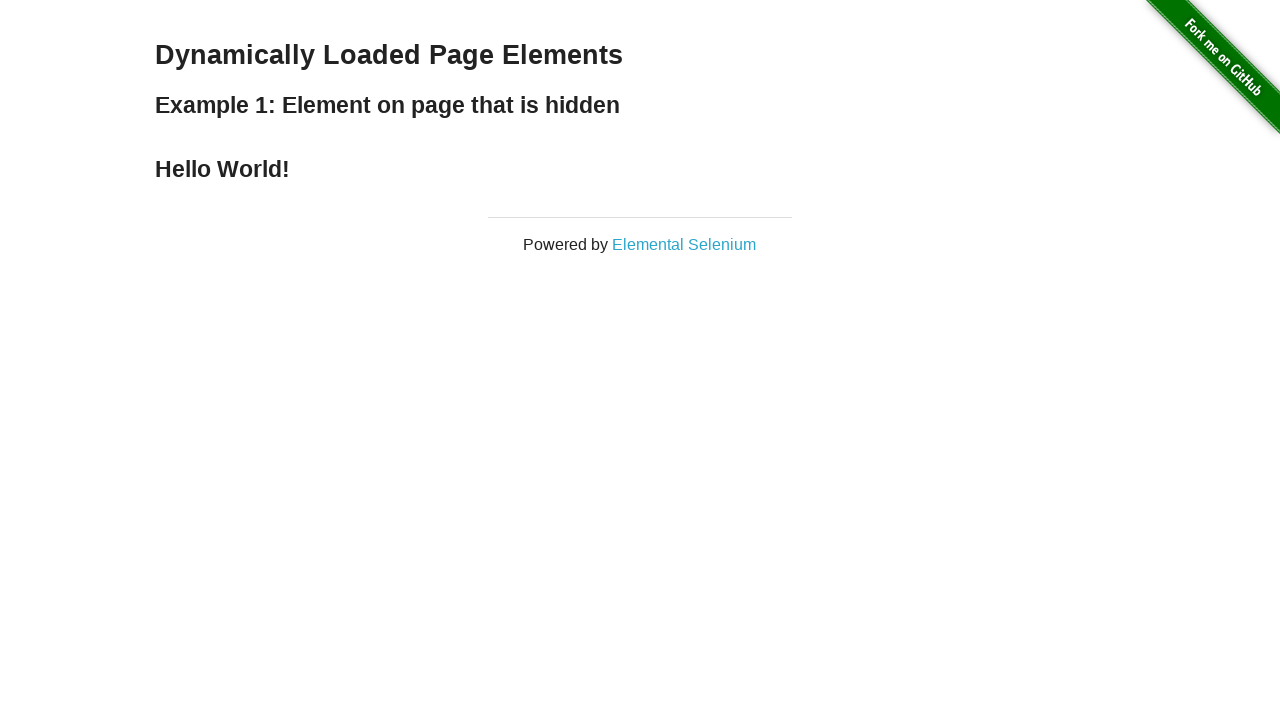